Tests drag and drop functionality on jQueryUI's droppable demo page by dragging the draggable element onto the droppable target within an iframe

Starting URL: https://jqueryui.com/droppable/

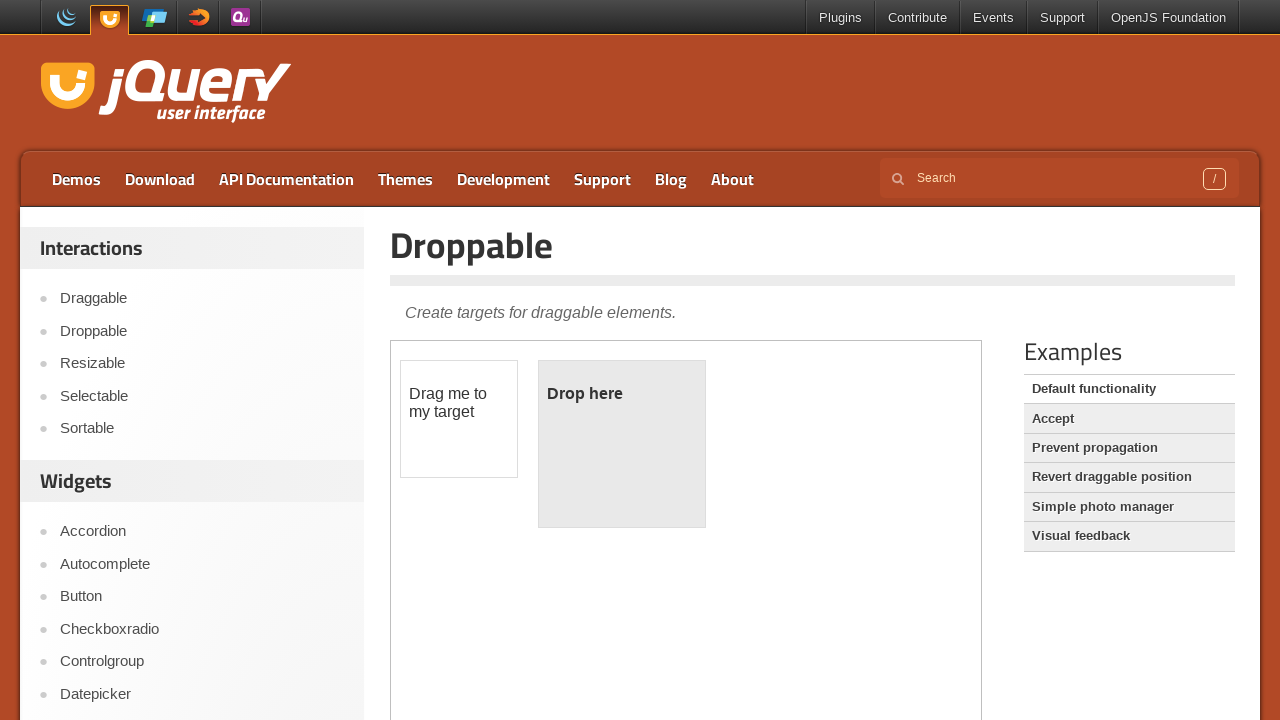

Located the demo iframe containing drag and drop elements
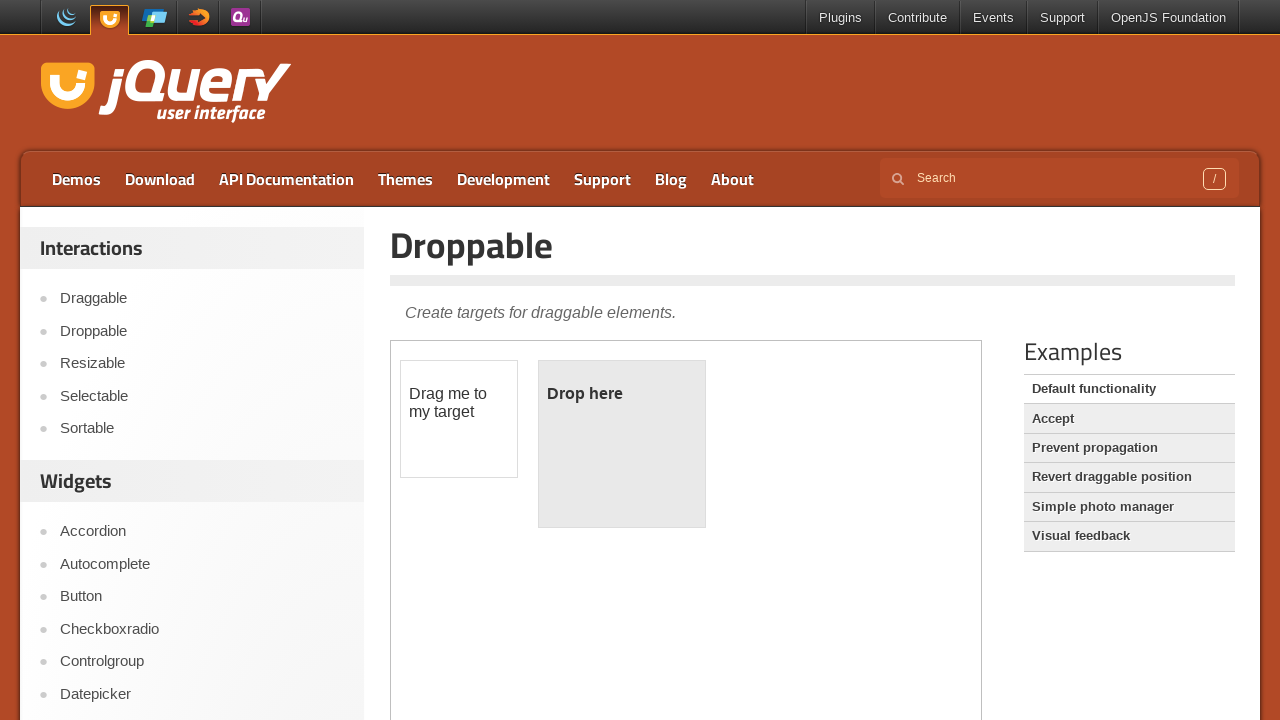

Located the draggable source element
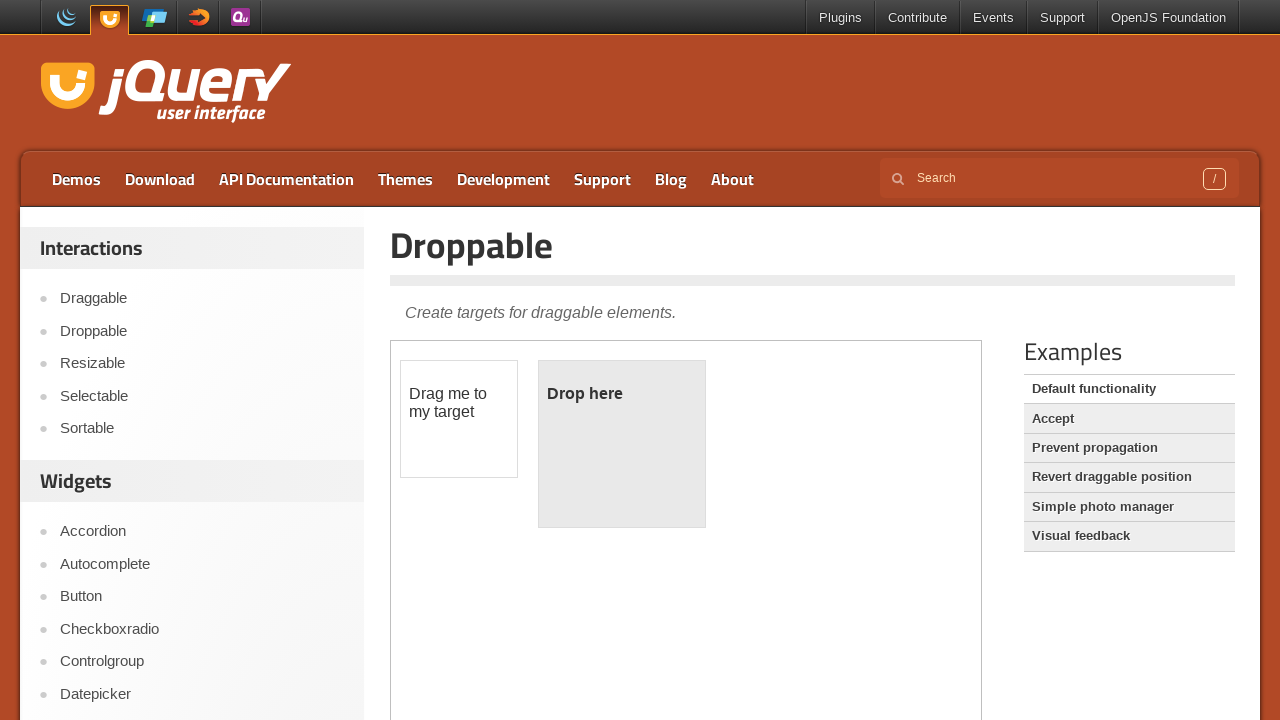

Located the droppable target element
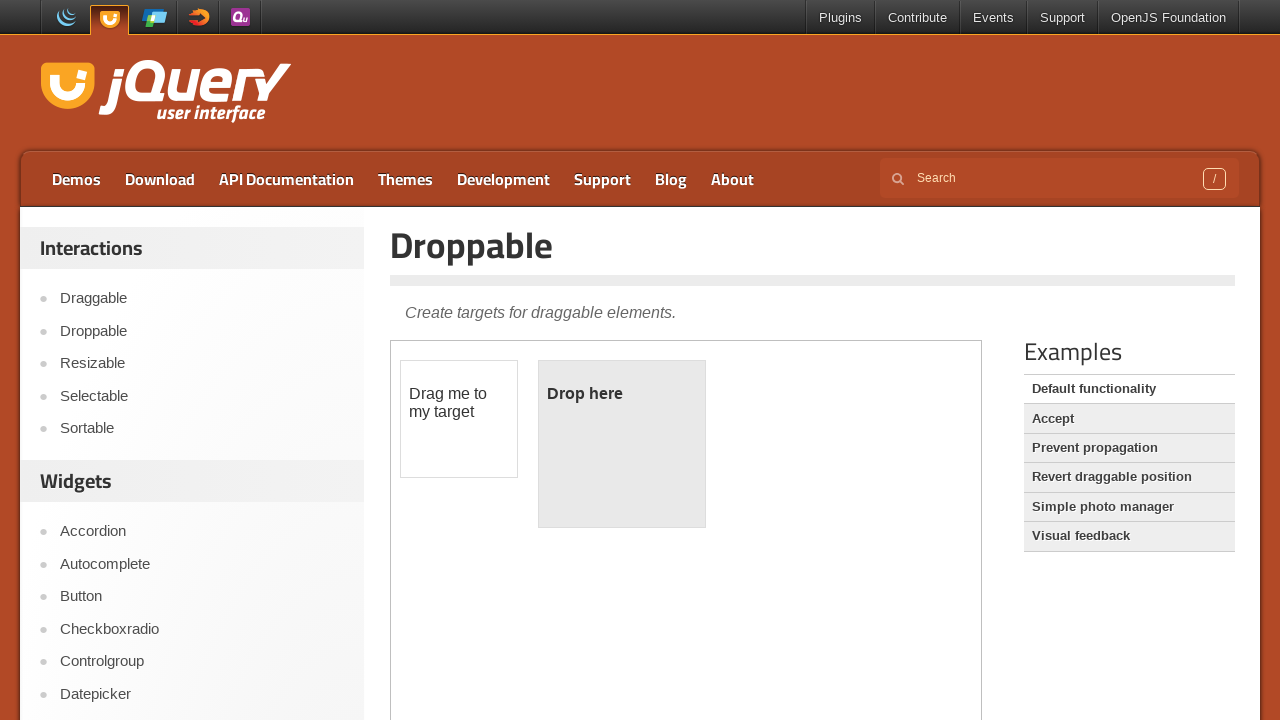

Dragged the draggable element onto the droppable target at (622, 444)
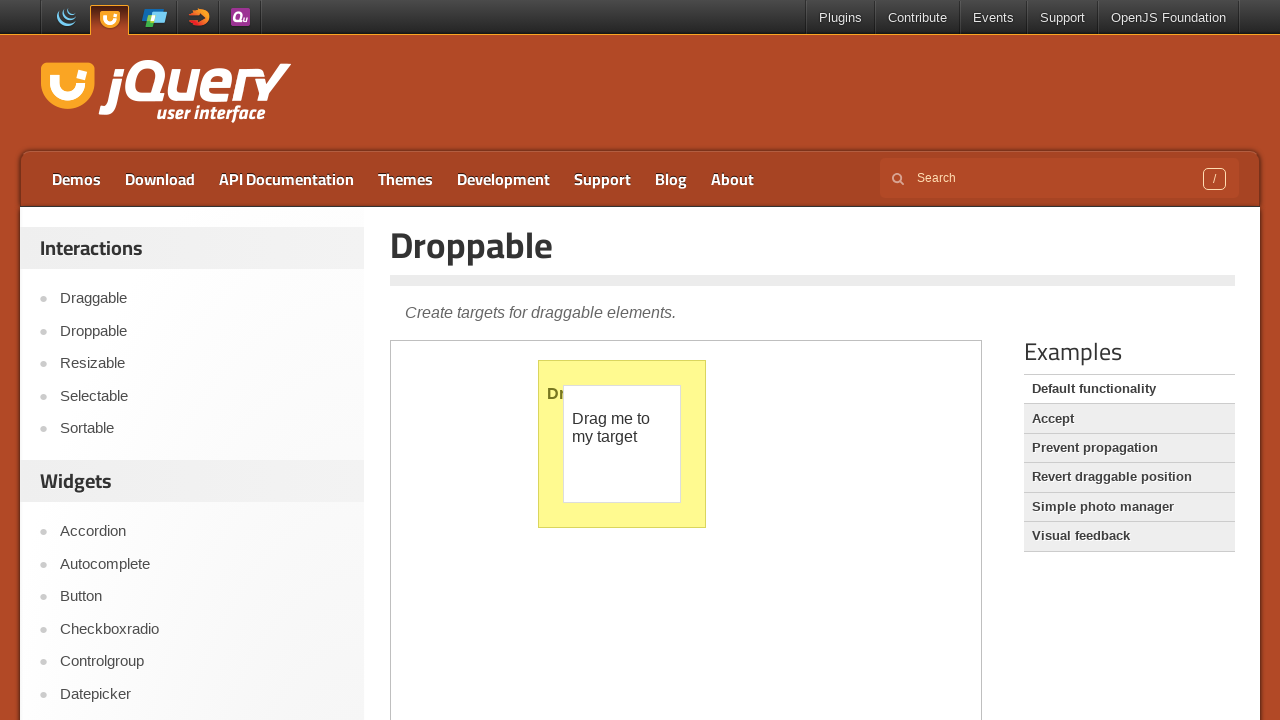

Verified the droppable element is present after drop
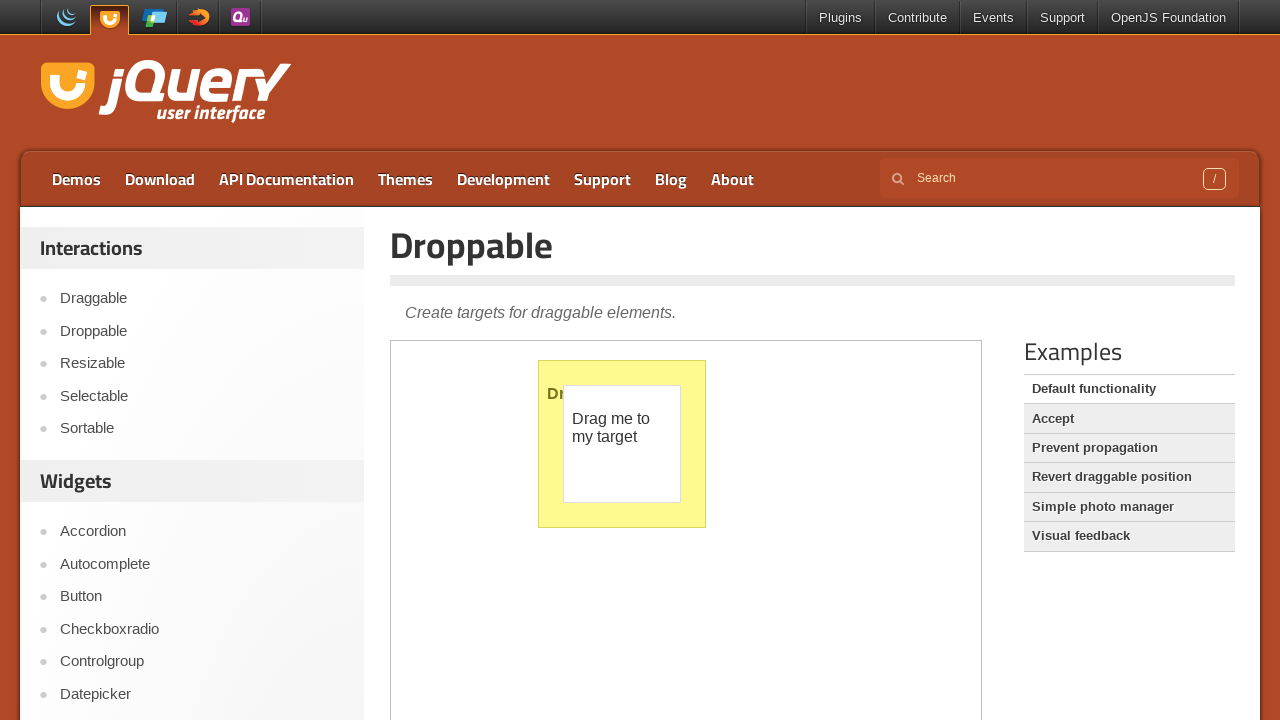

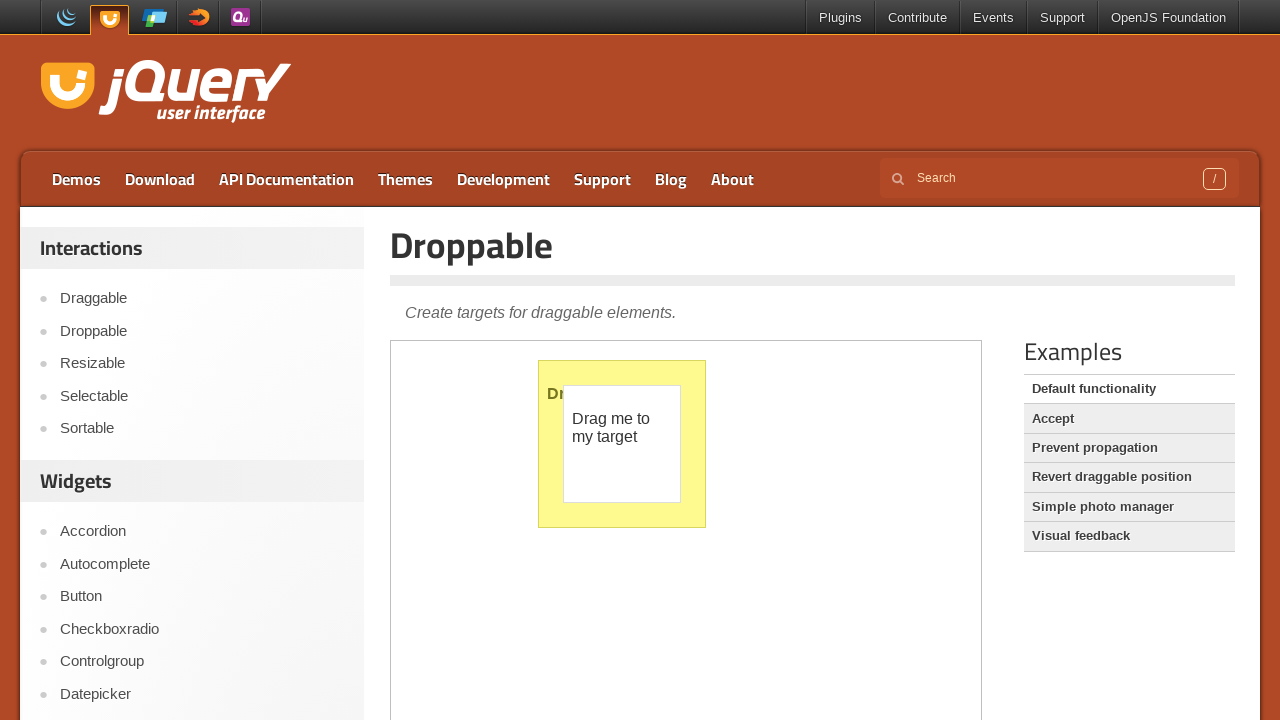